Tests registration form validation by entering a password that is too short and verifying the password length error message

Starting URL: https://alada.vn/tai-khoan/dang-ky.html

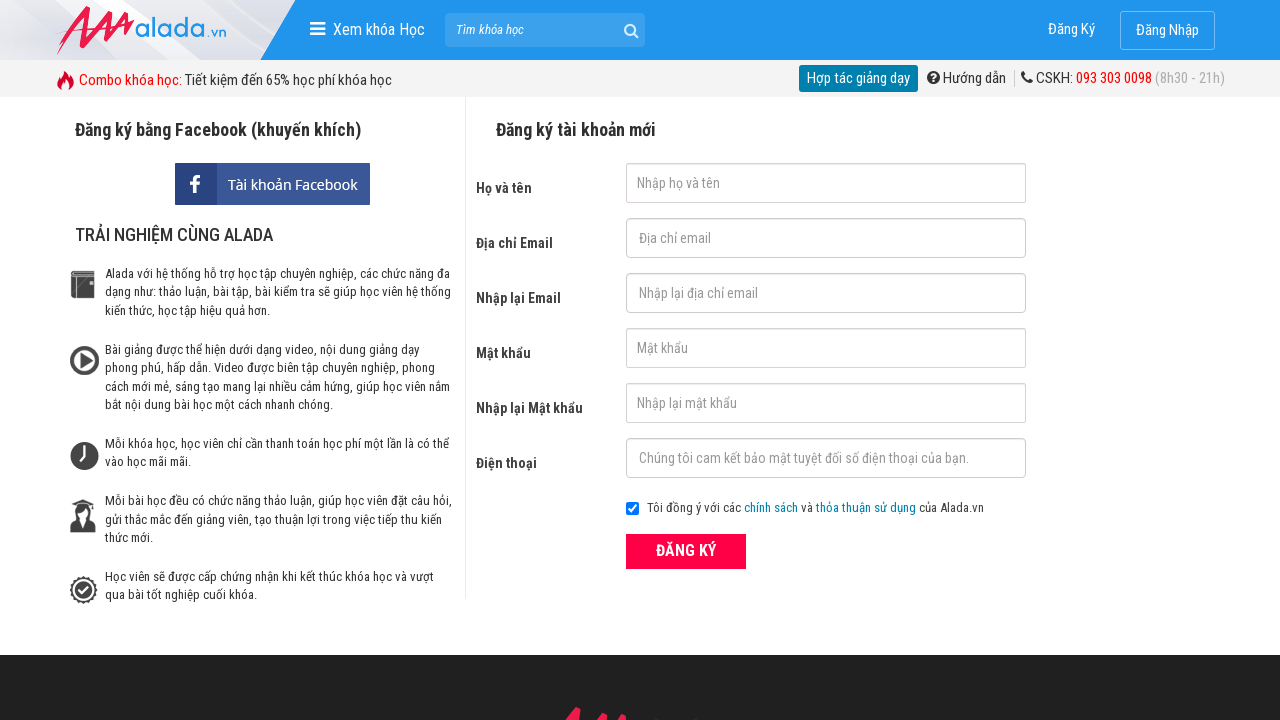

Filled first name field with 'John Kennedy' on #txtFirstname
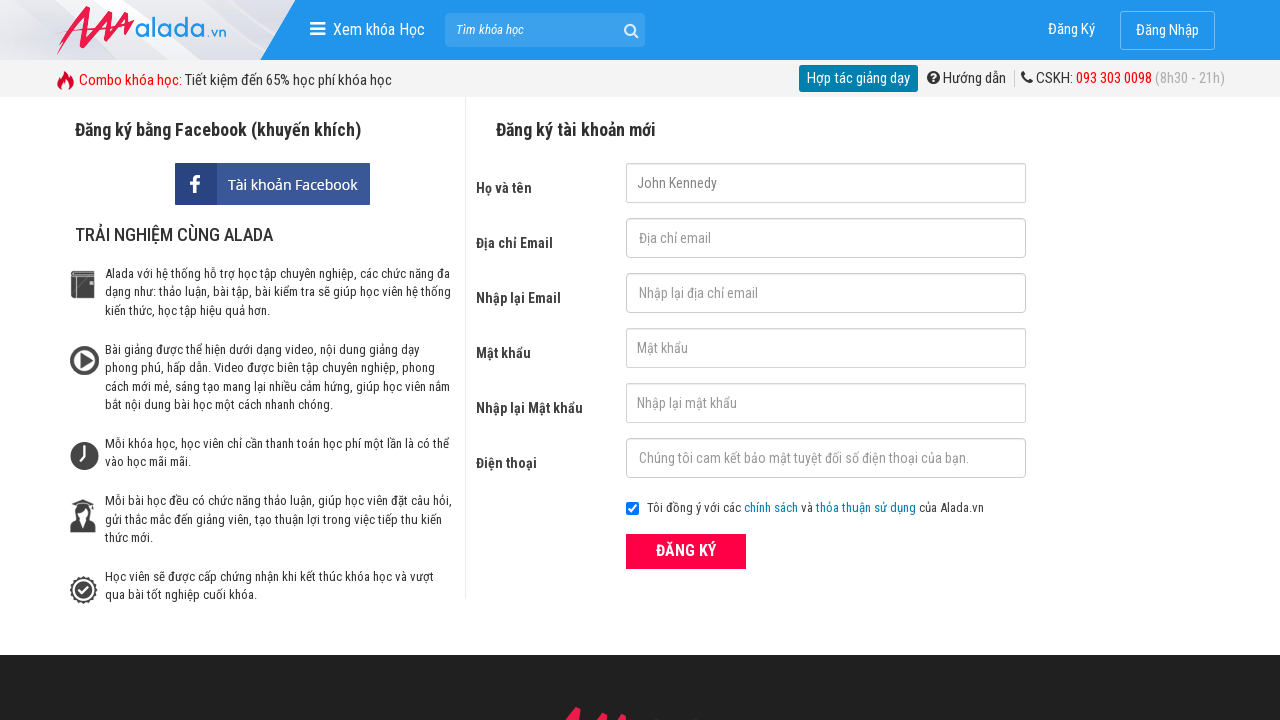

Filled email field with 'johnwick@gmail.net' on #txtEmail
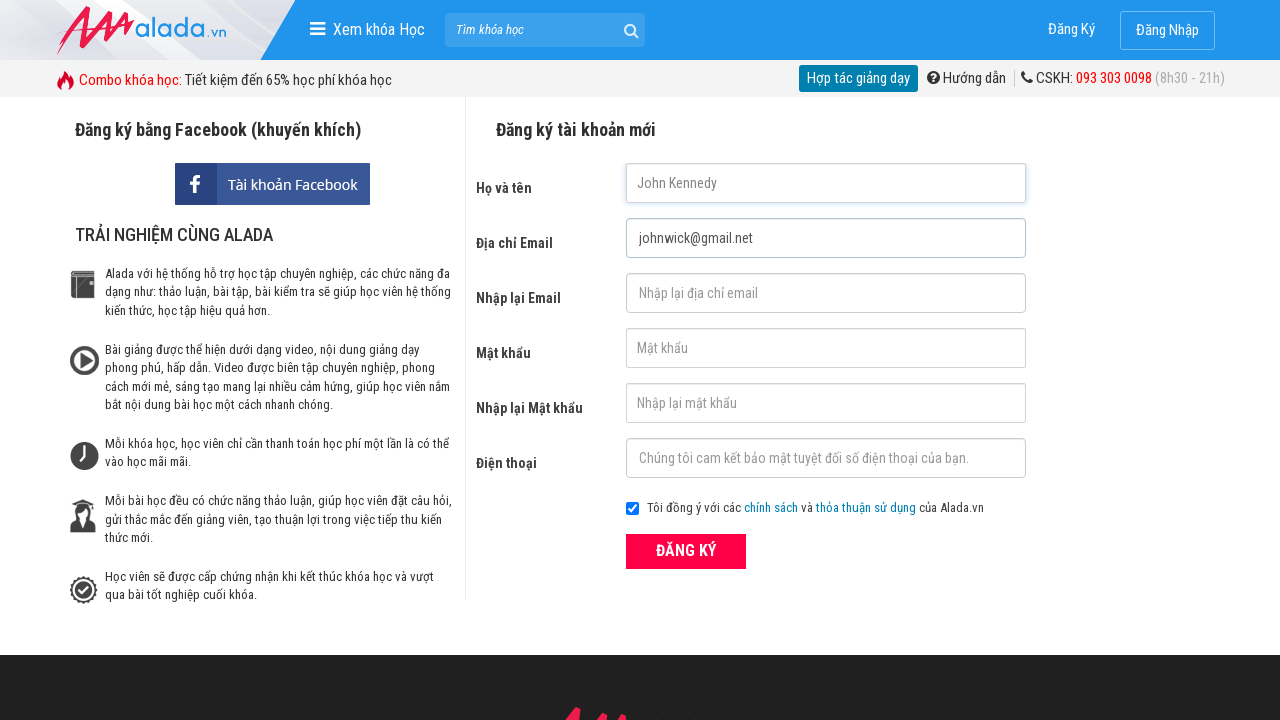

Filled confirm email field with 'johnwick@gmail.net' on #txtCEmail
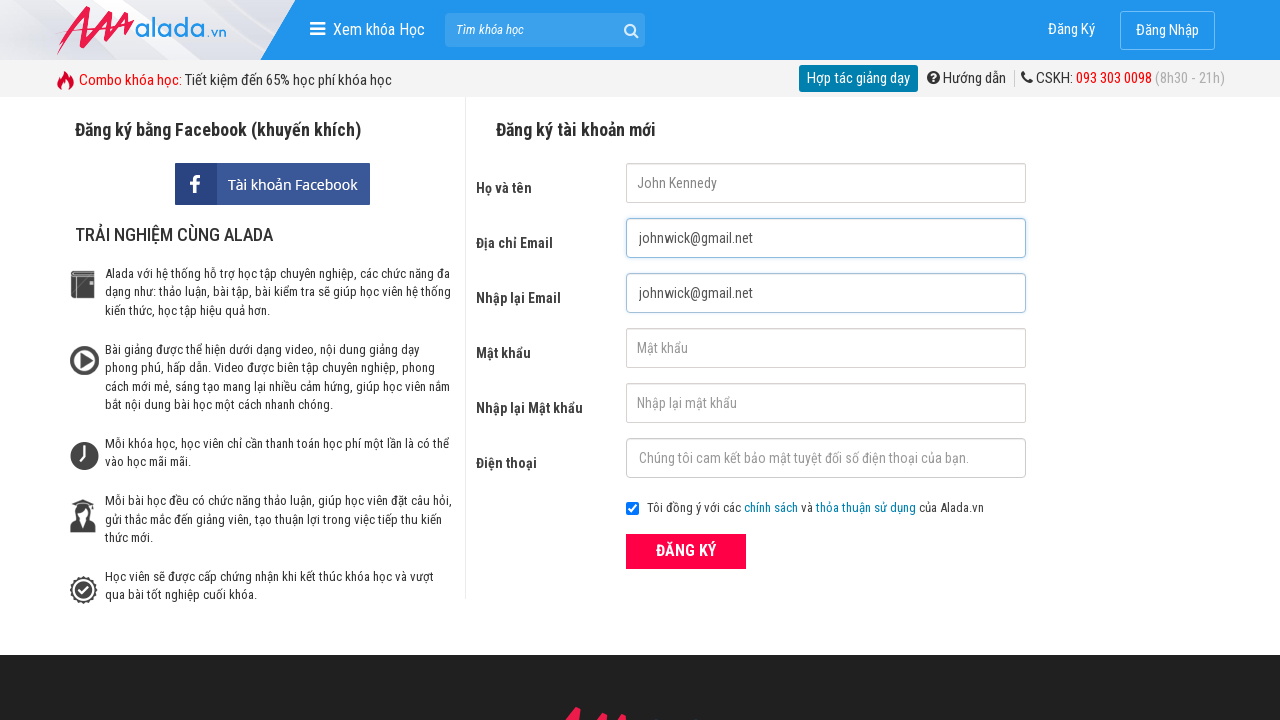

Filled password field with short password '123' on #txtPassword
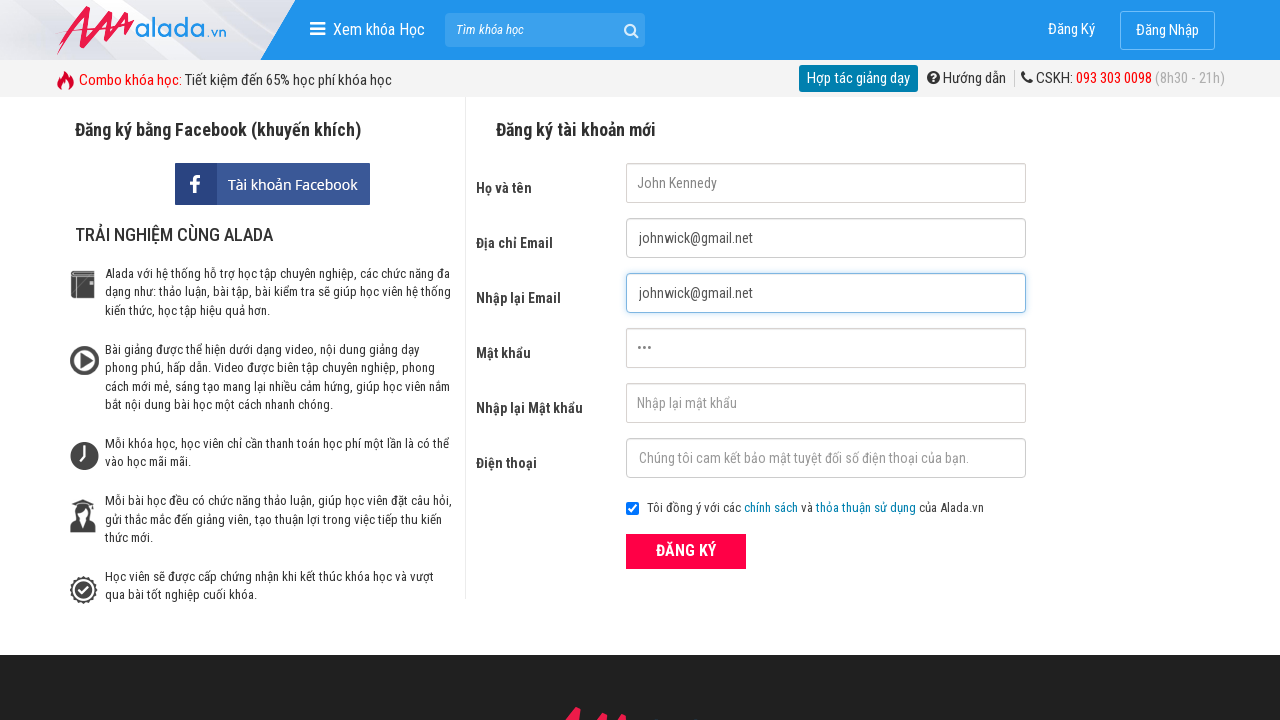

Filled confirm password field with short password '123' on #txtCPassword
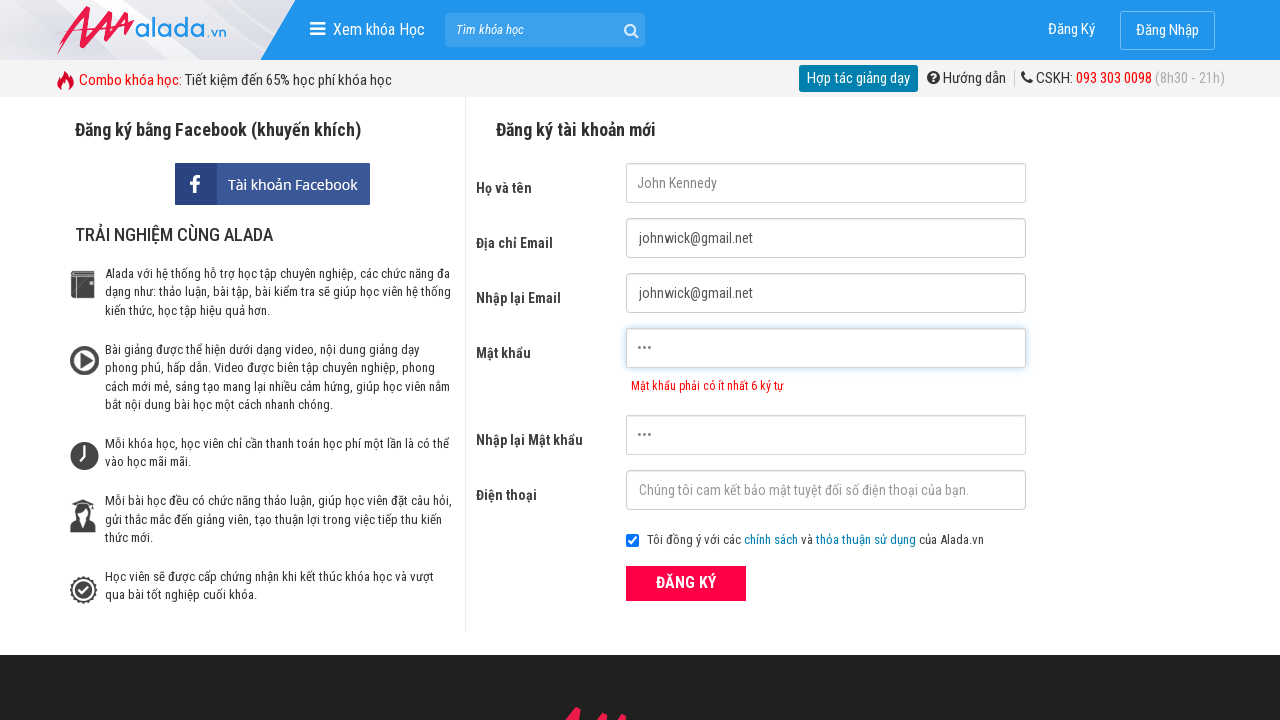

Filled phone number field with '0364697180' on #txtPhone
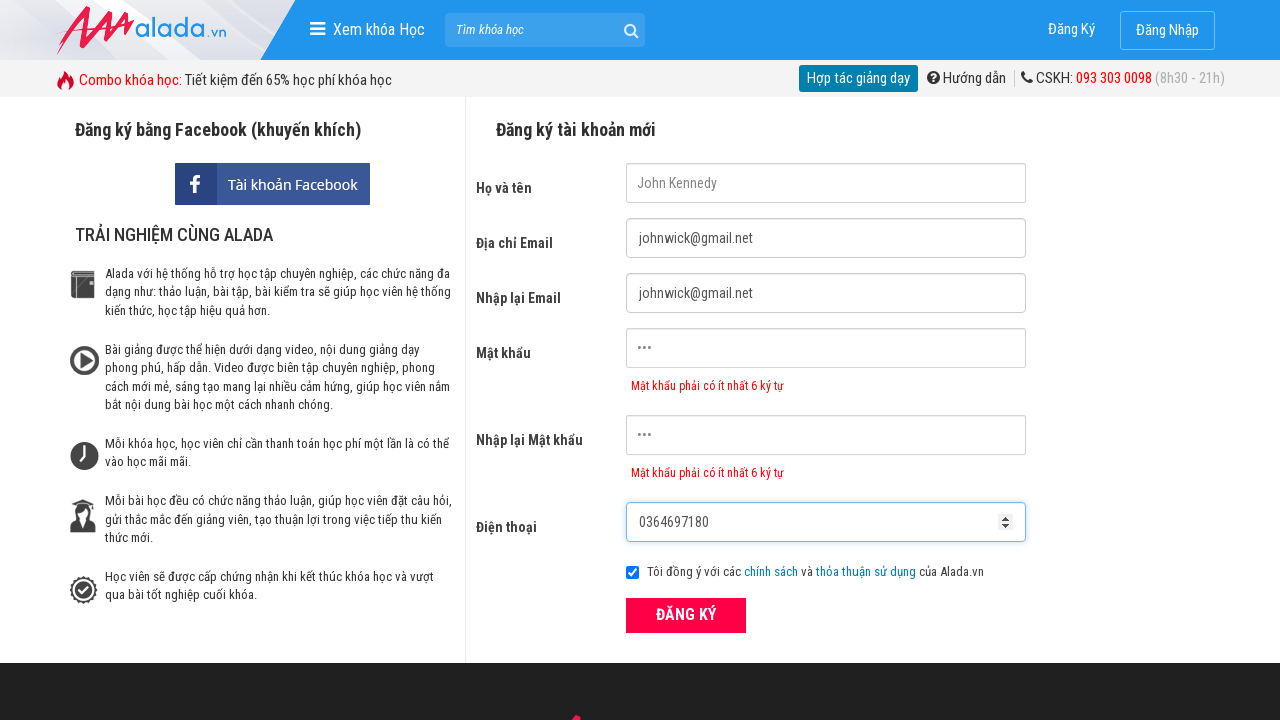

Clicked submit button to attempt registration at (686, 615) on xpath=//div[@class='field_btn']//button
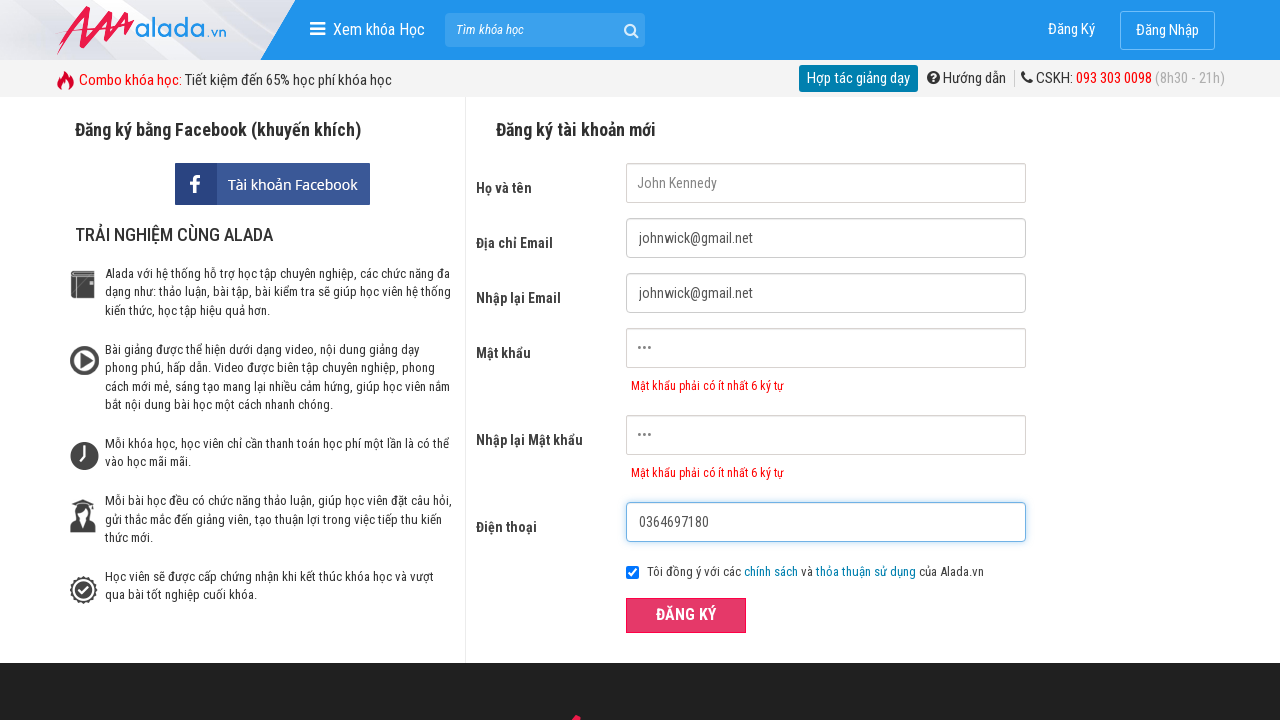

Password error message appeared
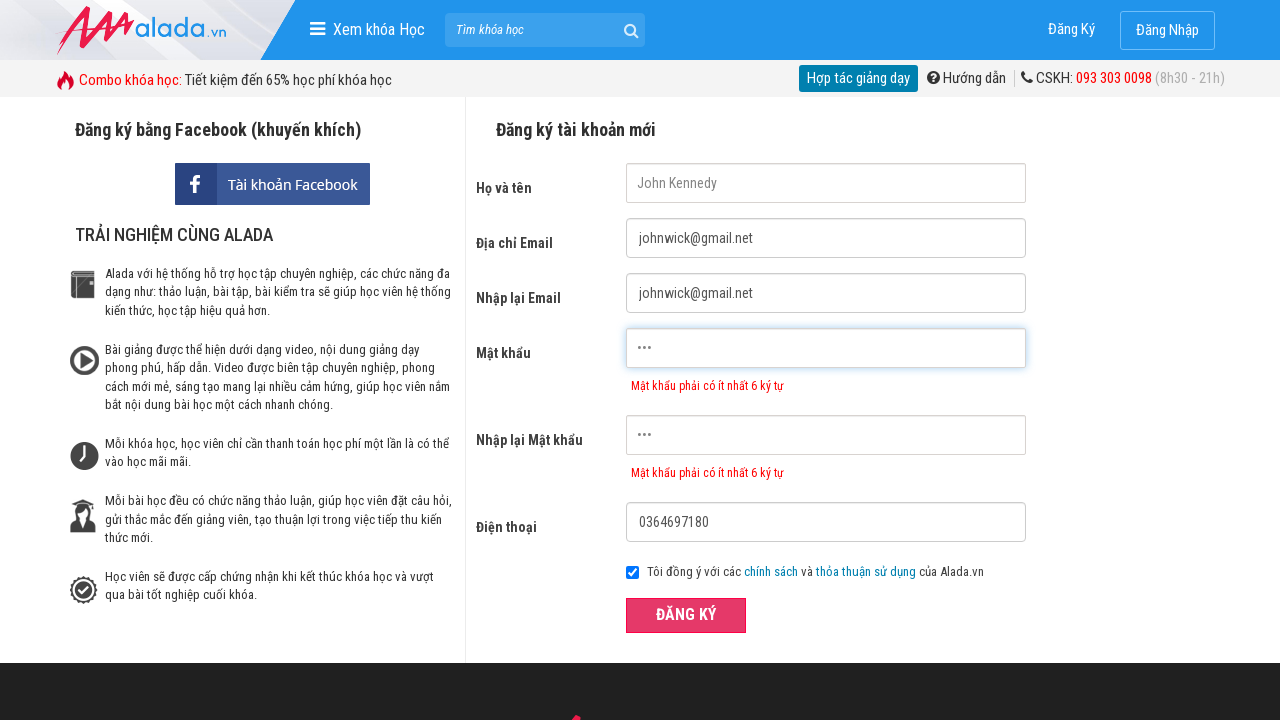

Verified password error message: 'Mật khẩu phải có ít nhất 6 ký tự'
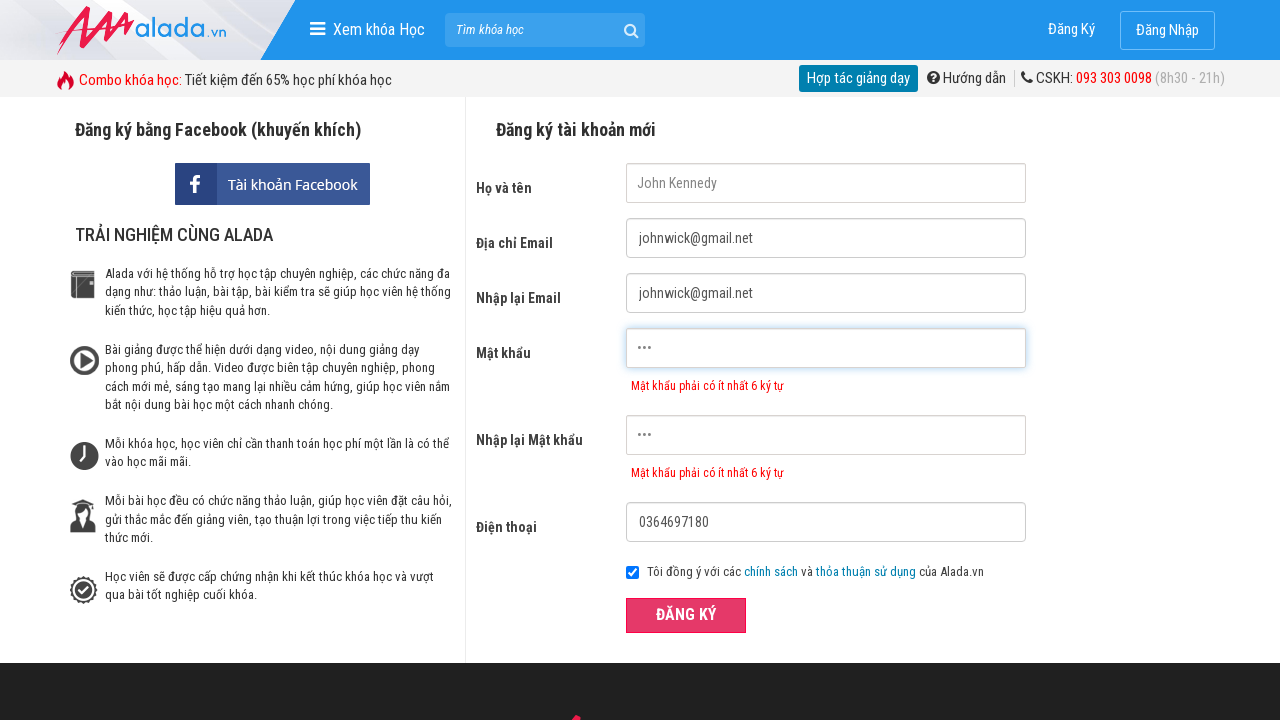

Verified confirm password error message: 'Mật khẩu phải có ít nhất 6 ký tự'
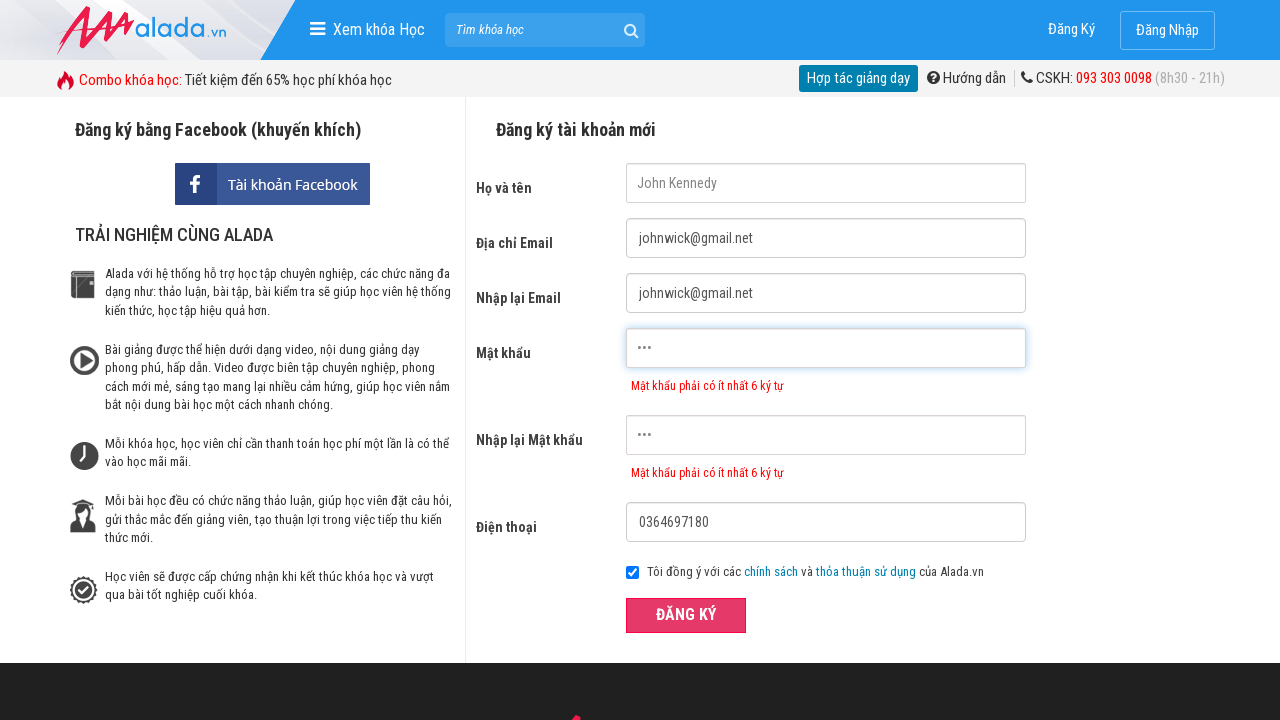

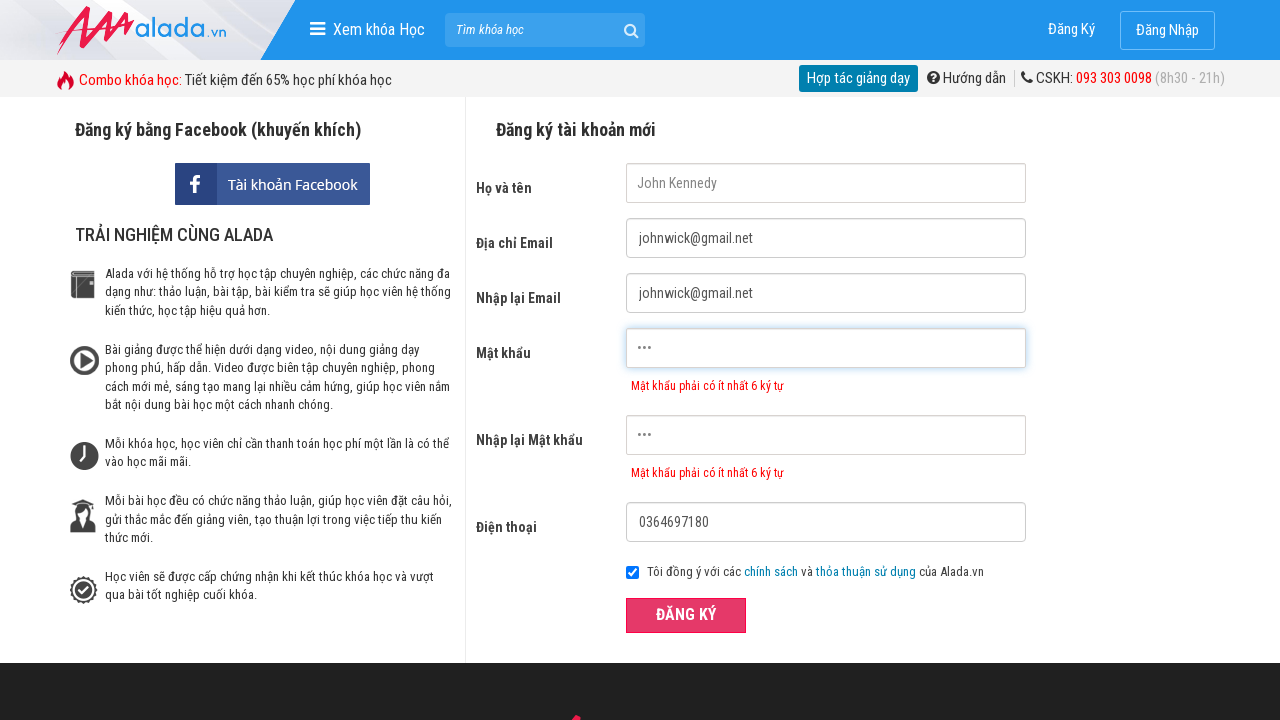